Tests various JavaScript alert interactions including simple alerts, confirm dialogs, and prompt dialogs by accepting, dismissing, and entering text

Starting URL: https://demoqa.com/alerts

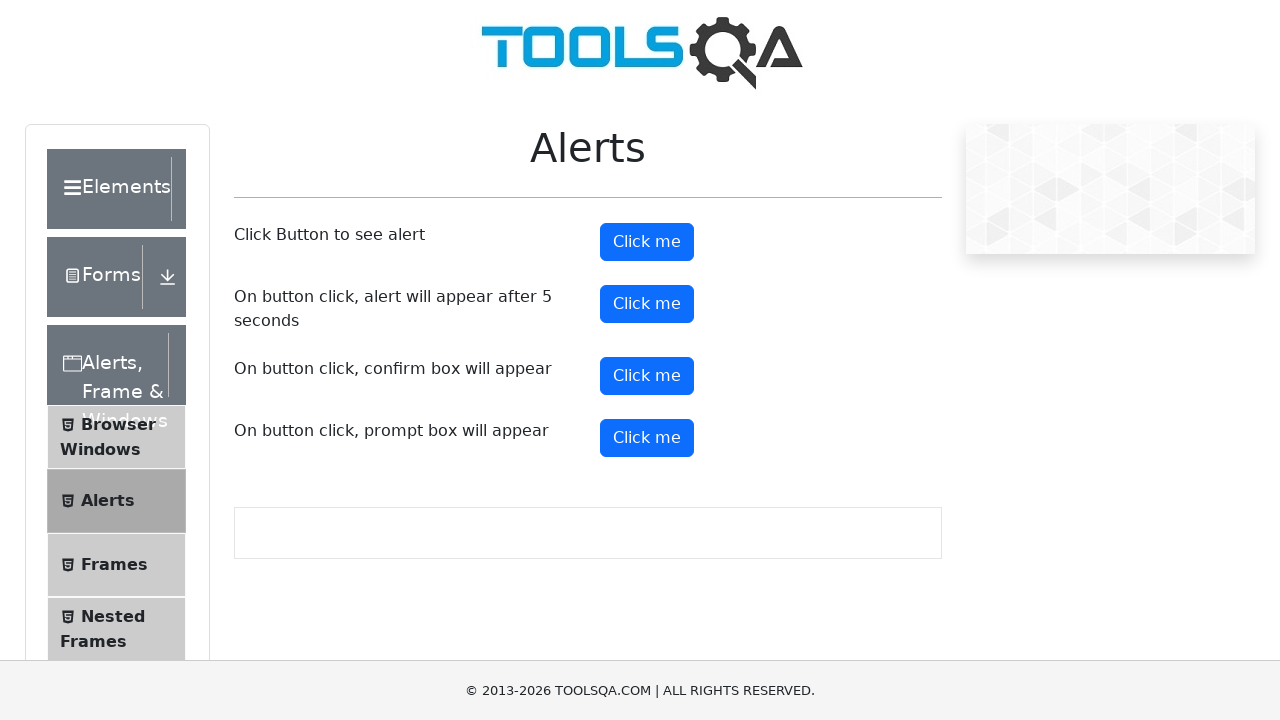

Clicked alert button to trigger simple alert at (647, 242) on #alertButton
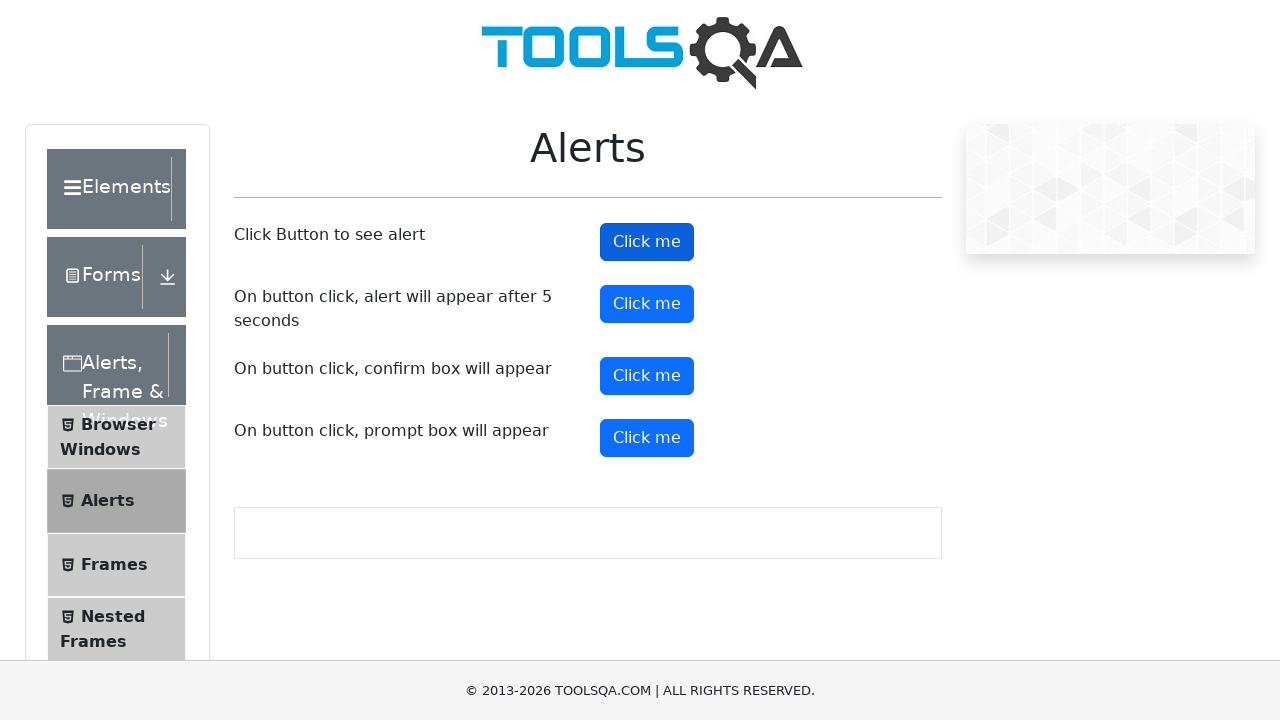

Set up dialog handler to accept alerts
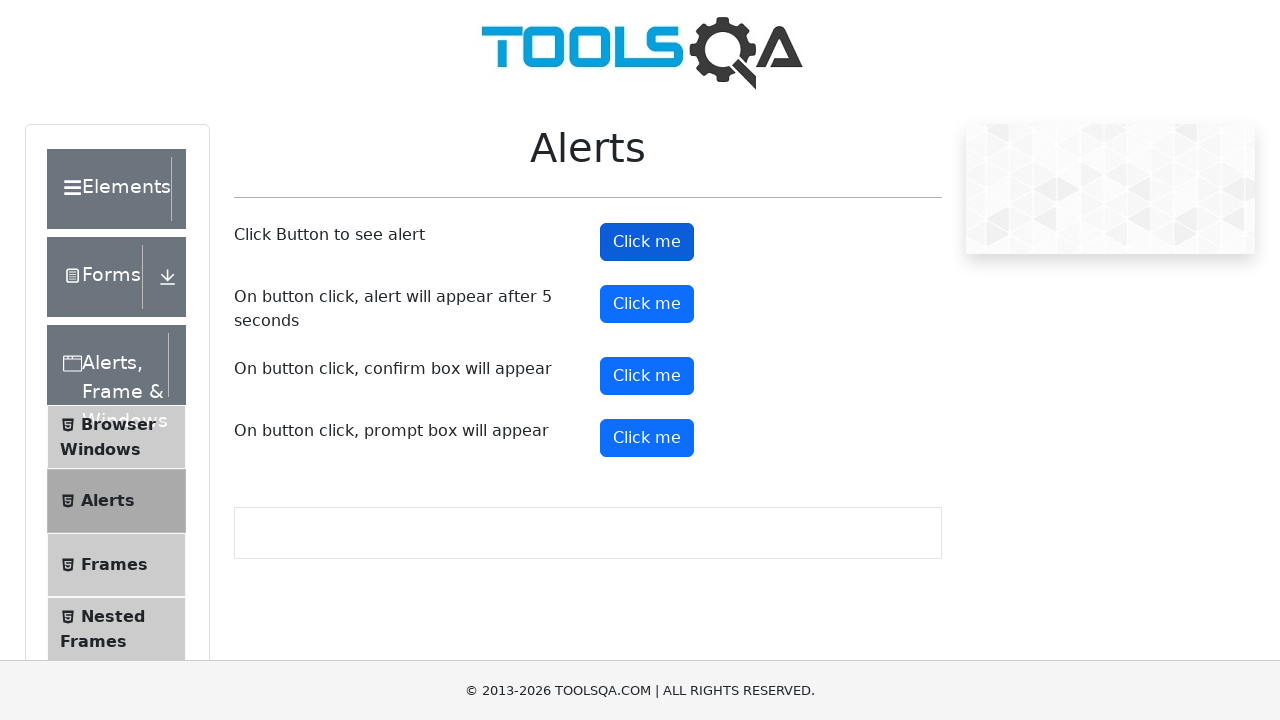

Clicked confirm button to trigger confirmation dialog at (647, 376) on #confirmButton
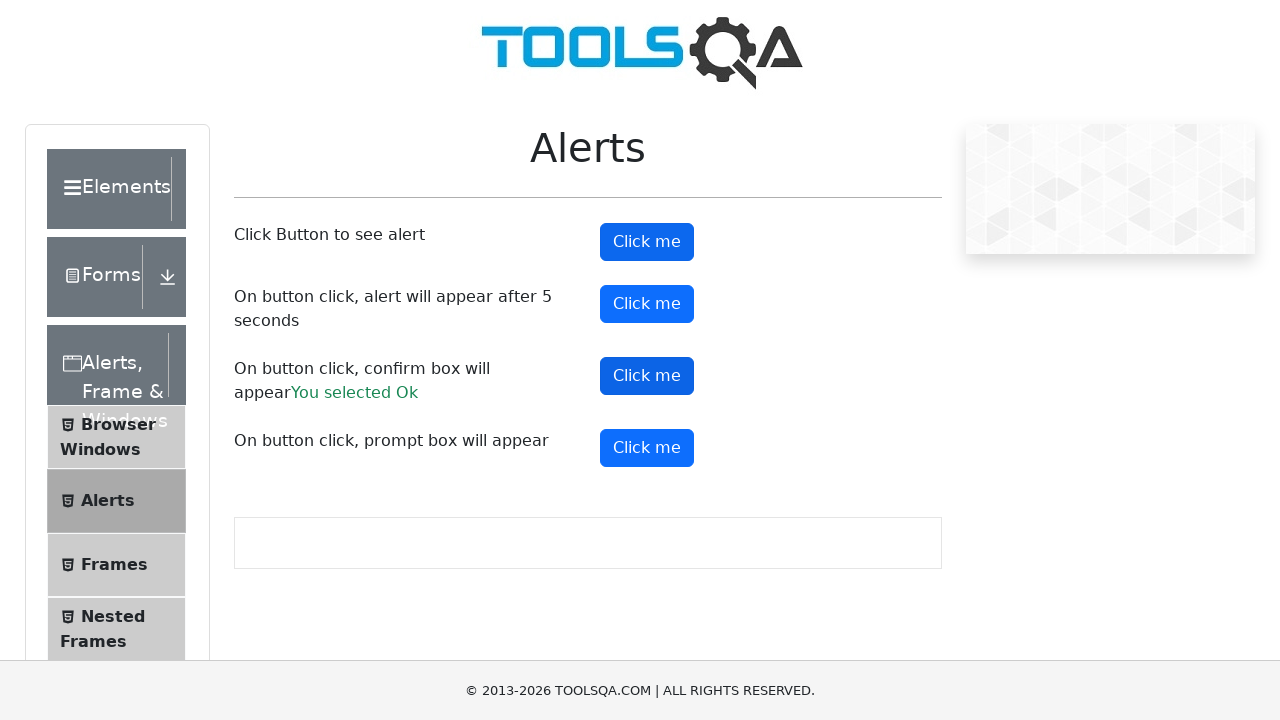

Set up dialog handler to dismiss confirmation dialog
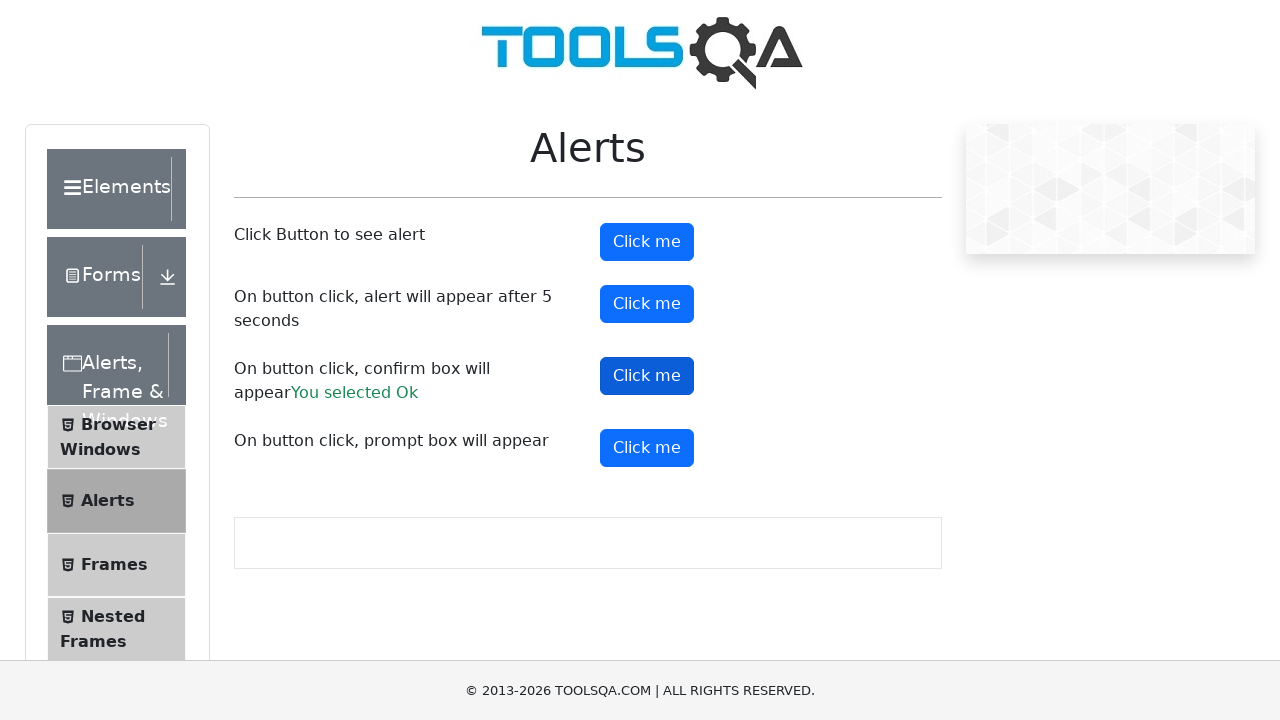

Clicked confirm button again to trigger confirmation dialog at (647, 376) on #confirmButton
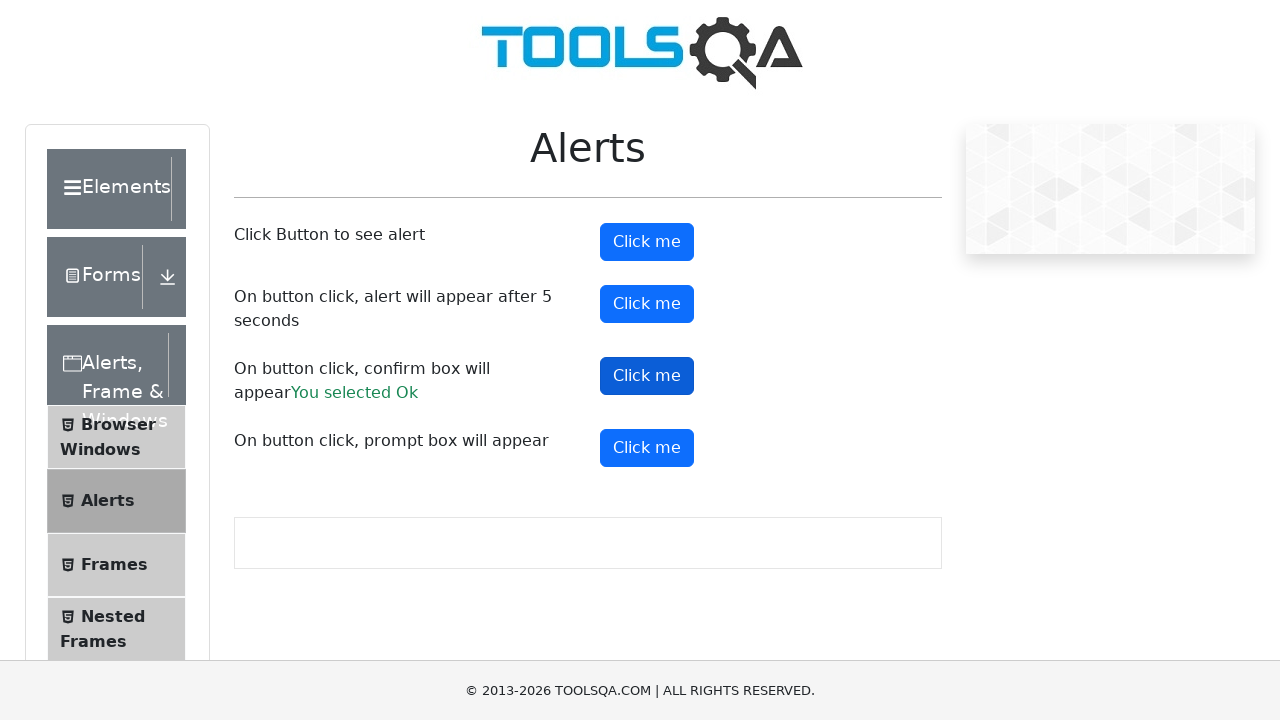

Set up dialog handler to accept prompt with text 'hello'
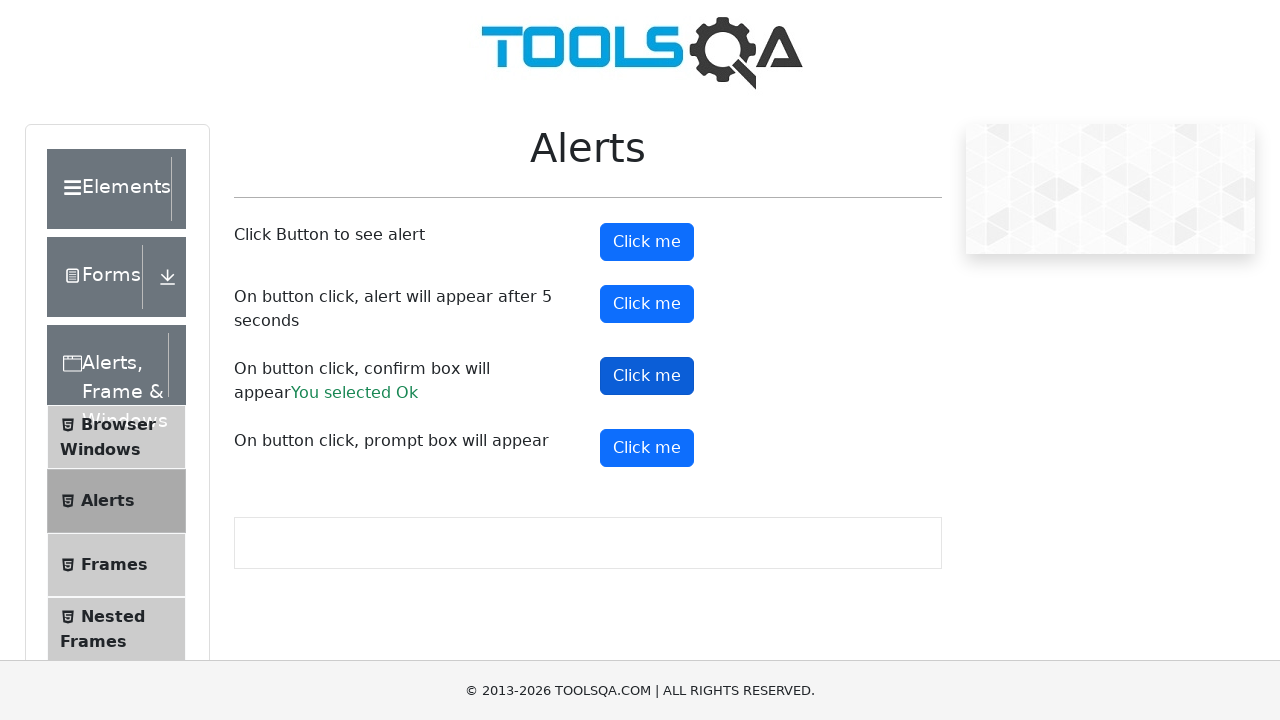

Clicked prompt button to trigger prompt dialog at (647, 448) on #promtButton
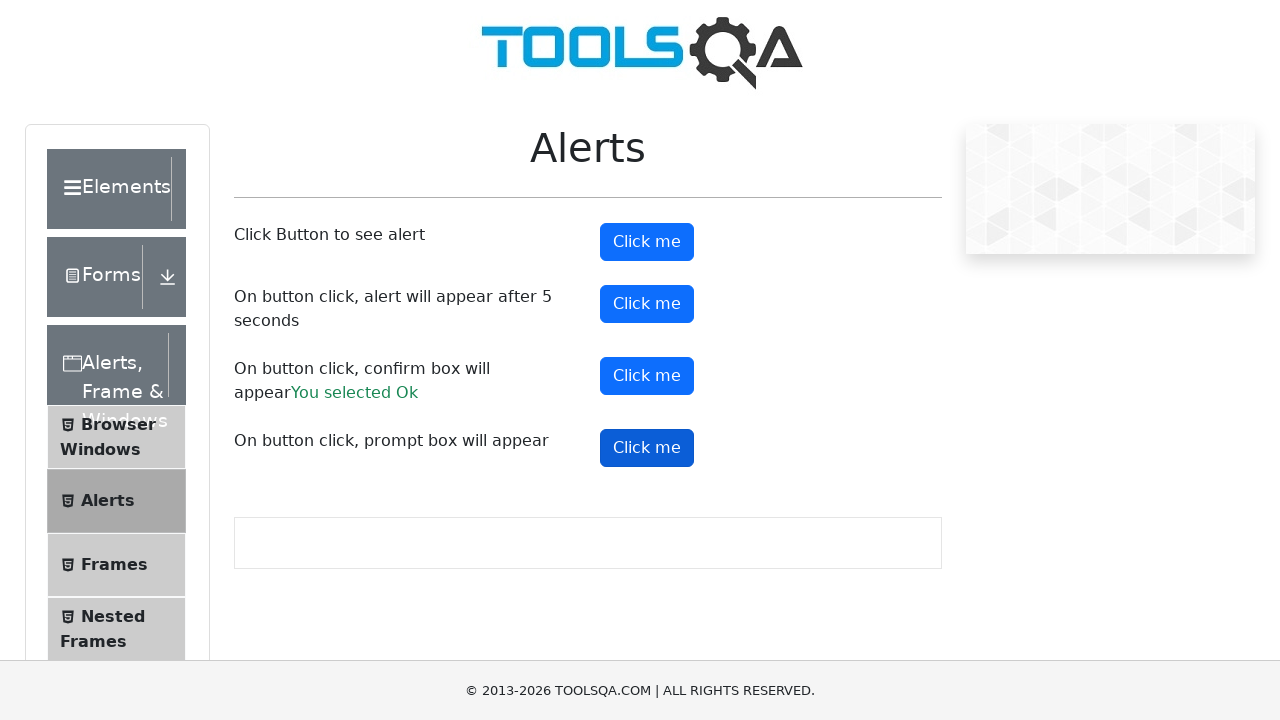

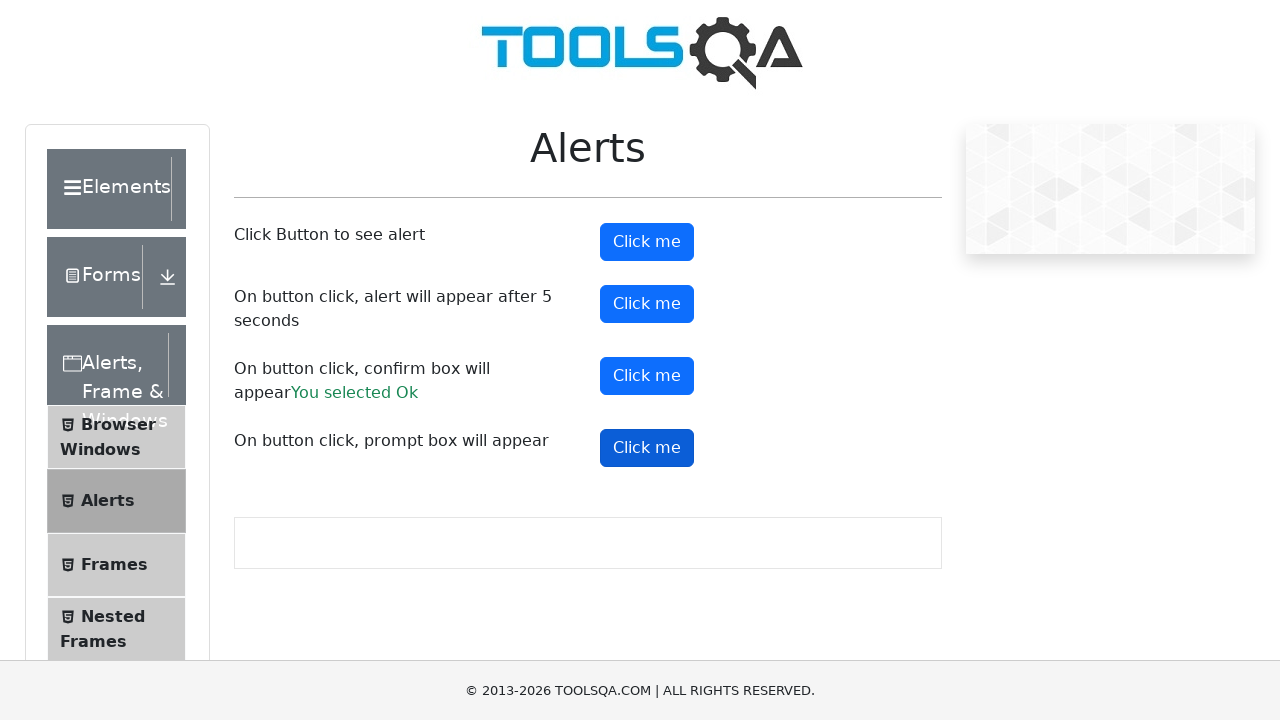